Tests creating a new todo list by entering a list name in the input field and verifying the list count increases

Starting URL: https://eviltester.github.io/simpletodolist/todolists.html

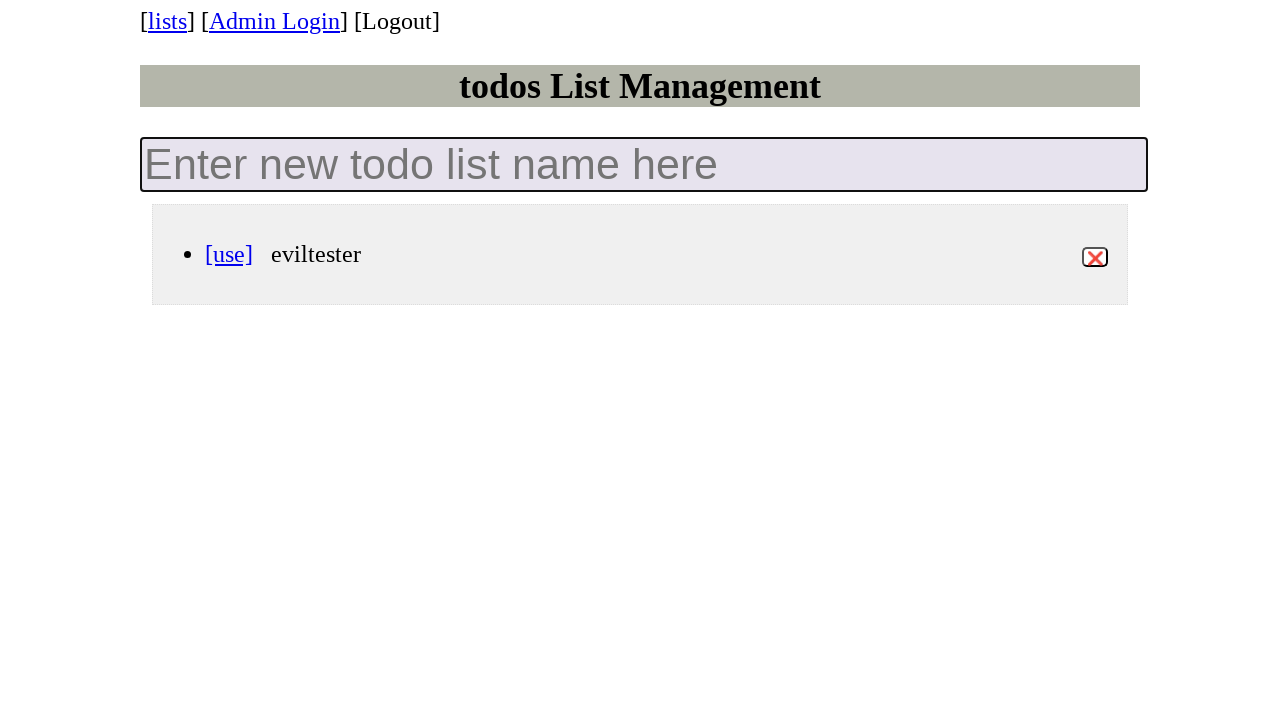

Waited for new todo list input field to be available
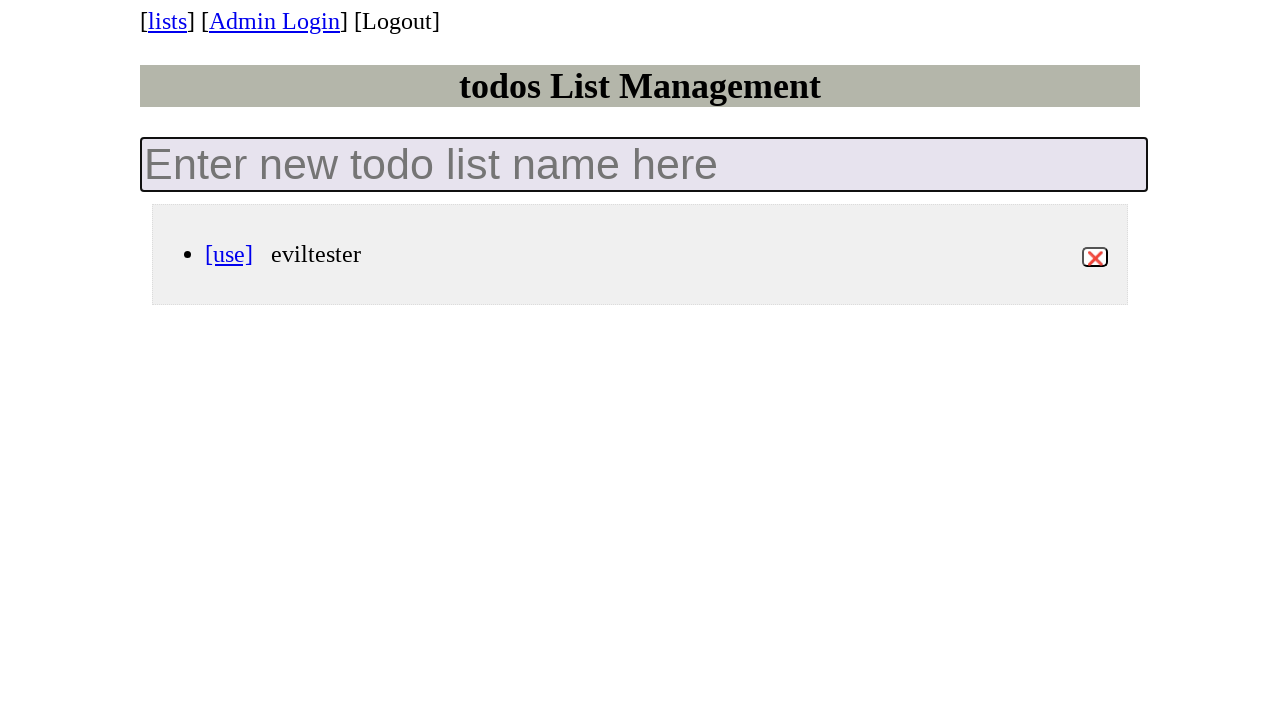

Filled new todo list input field with 'my-new-list' on .new-todo-list
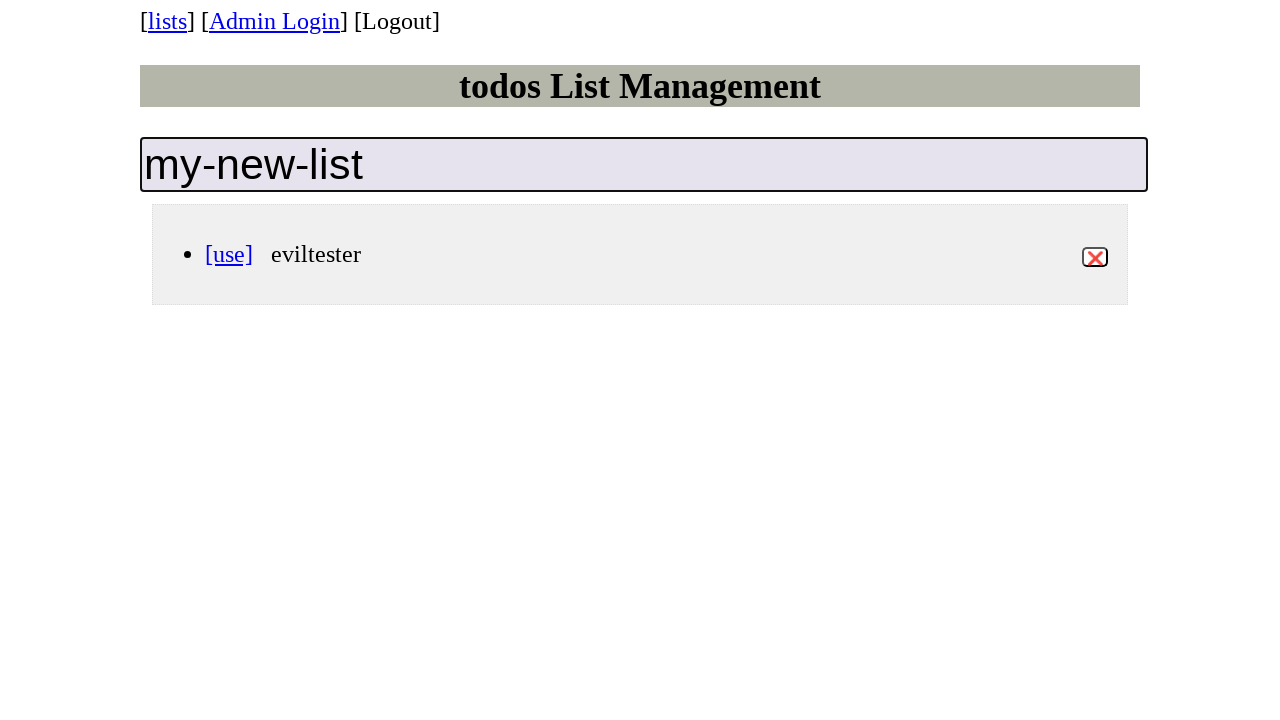

Pressed Enter to create the new todo list on .new-todo-list
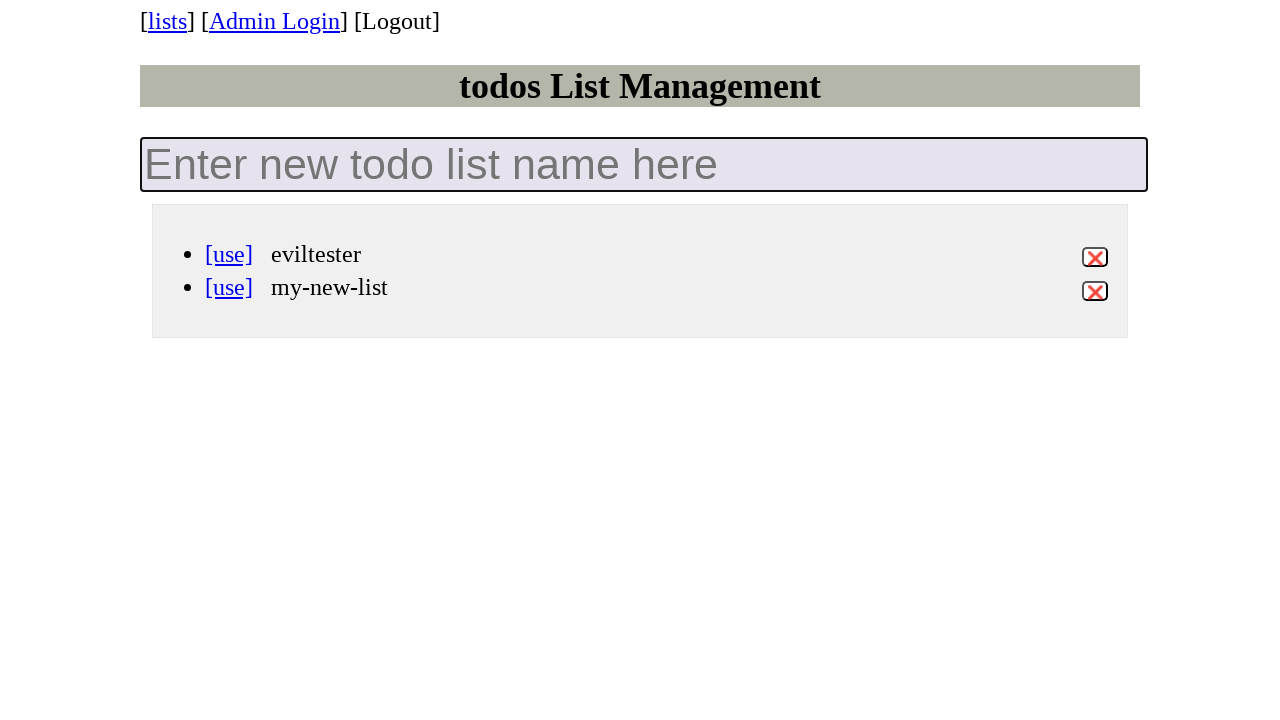

Verified new list item appeared in the todo list
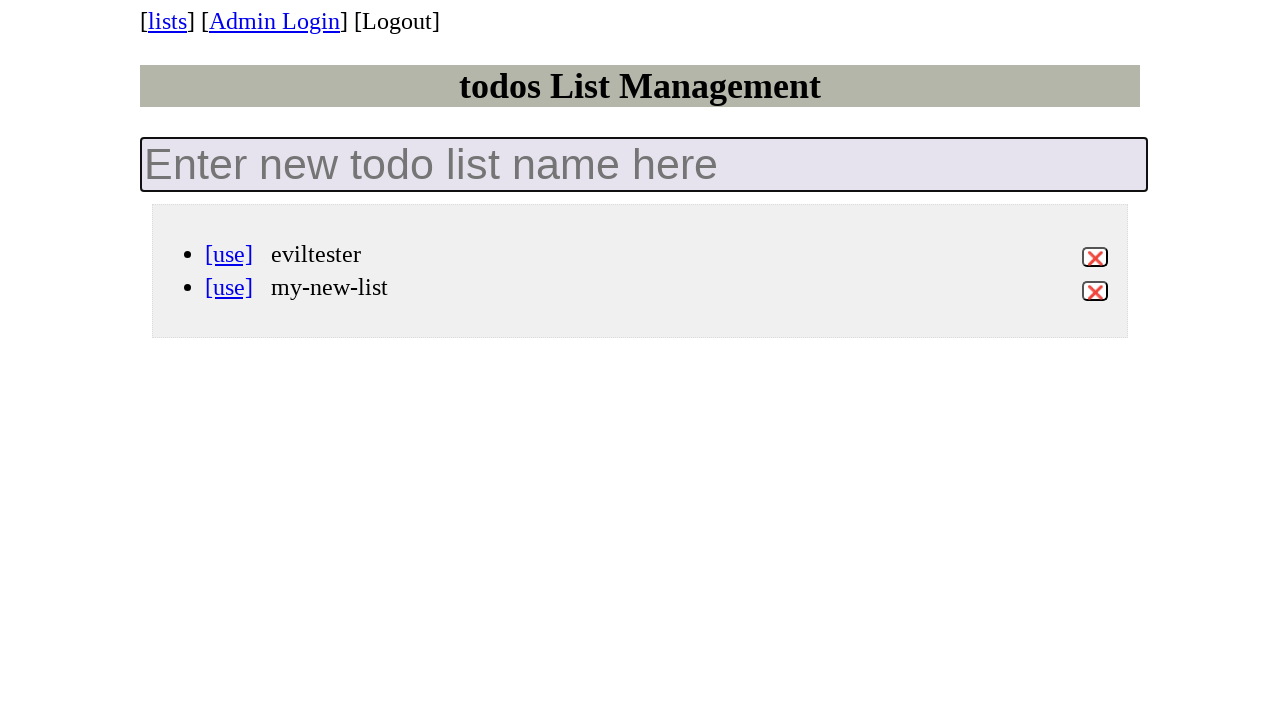

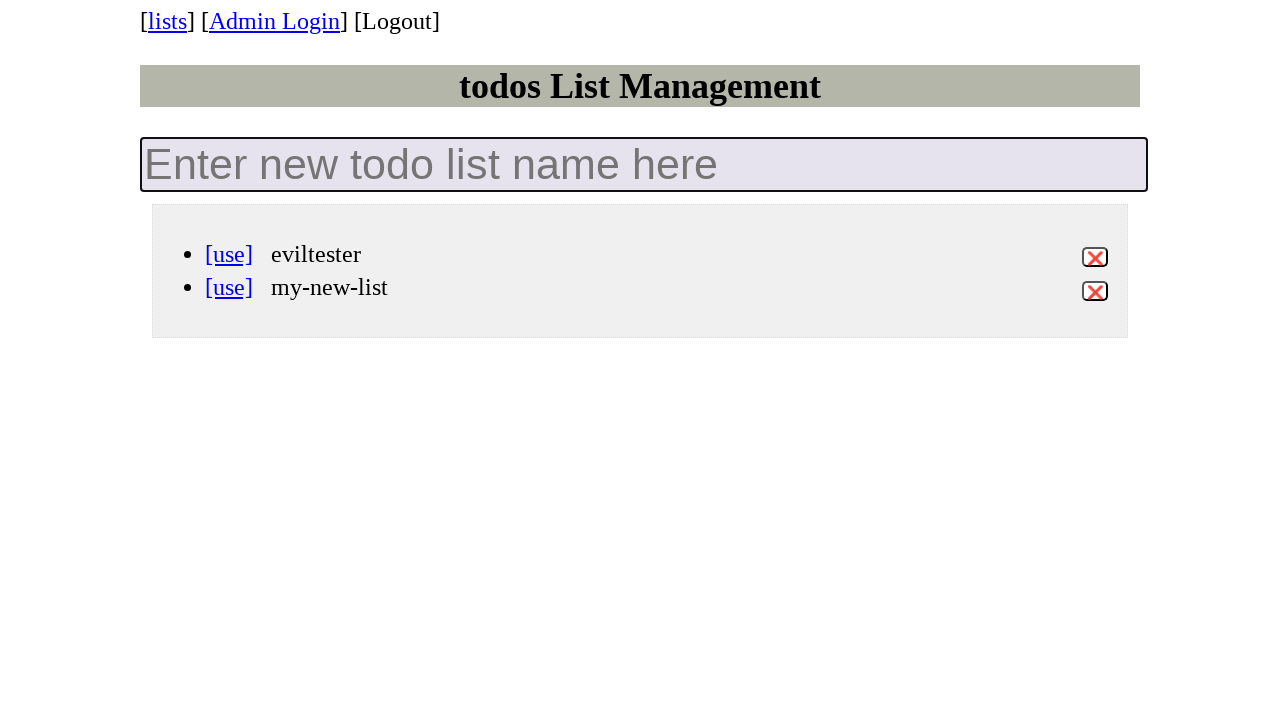